Tests notification message functionality by clicking a link and verifying the displayed notification message

Starting URL: http://the-internet.herokuapp.com/notification_message_rendered

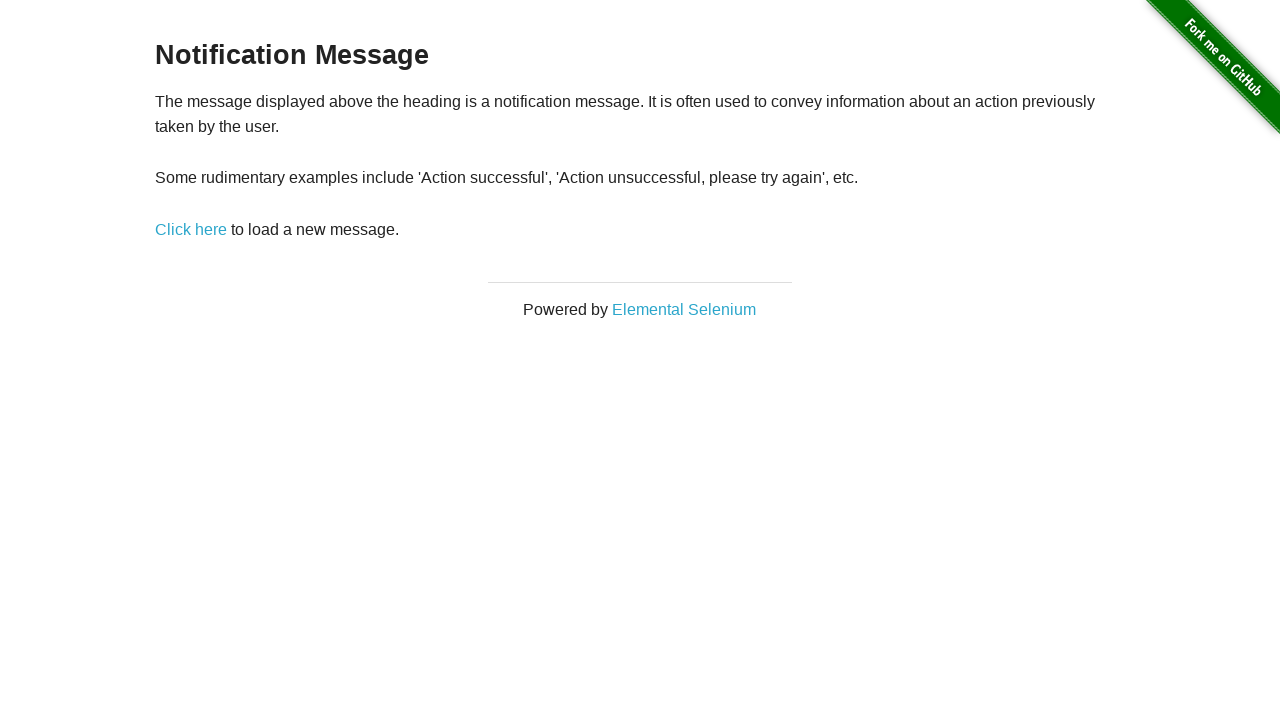

Clicked 'Click here' link to trigger notification at (191, 229) on a:text('Click here')
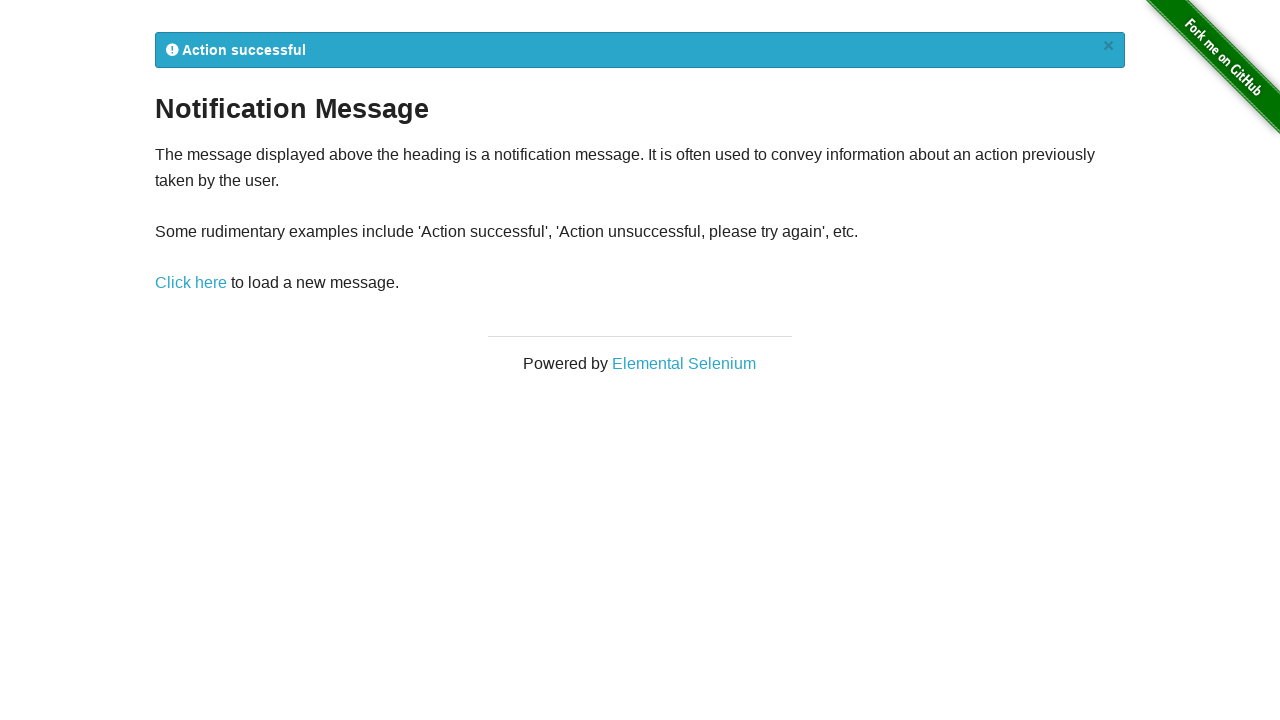

Retrieved notification message text from #flash element
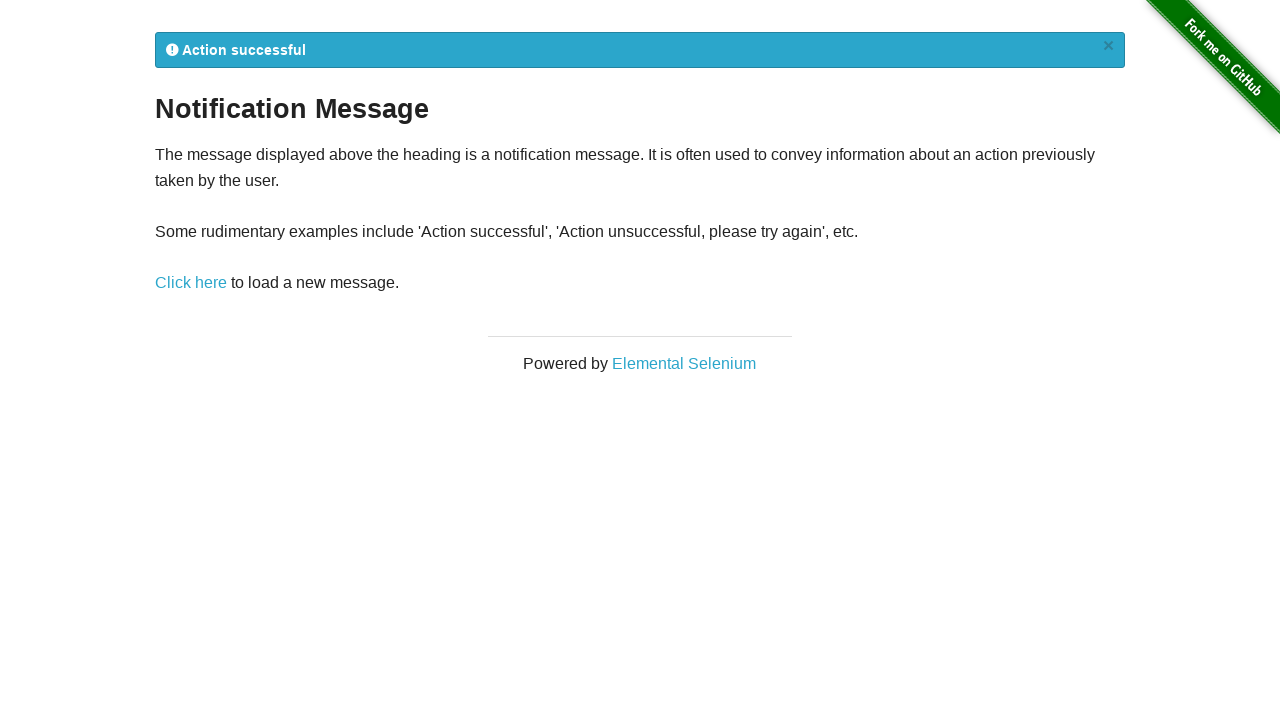

Action successful notification verified
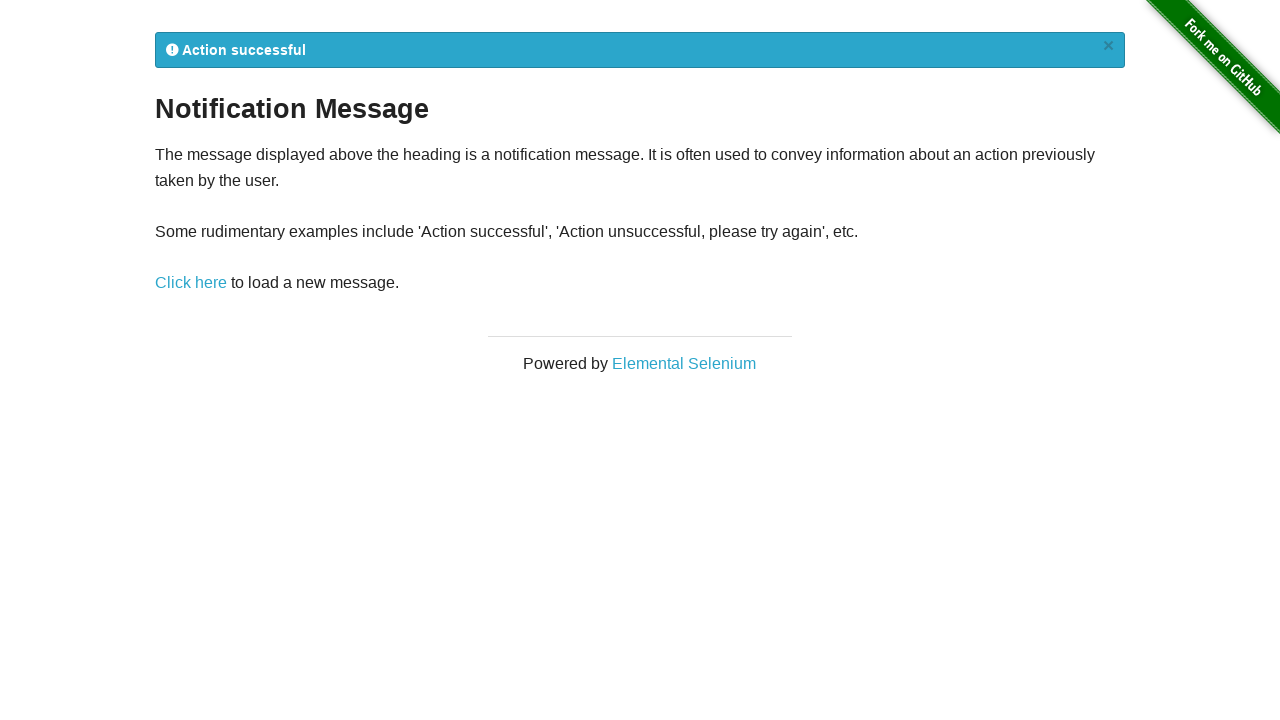

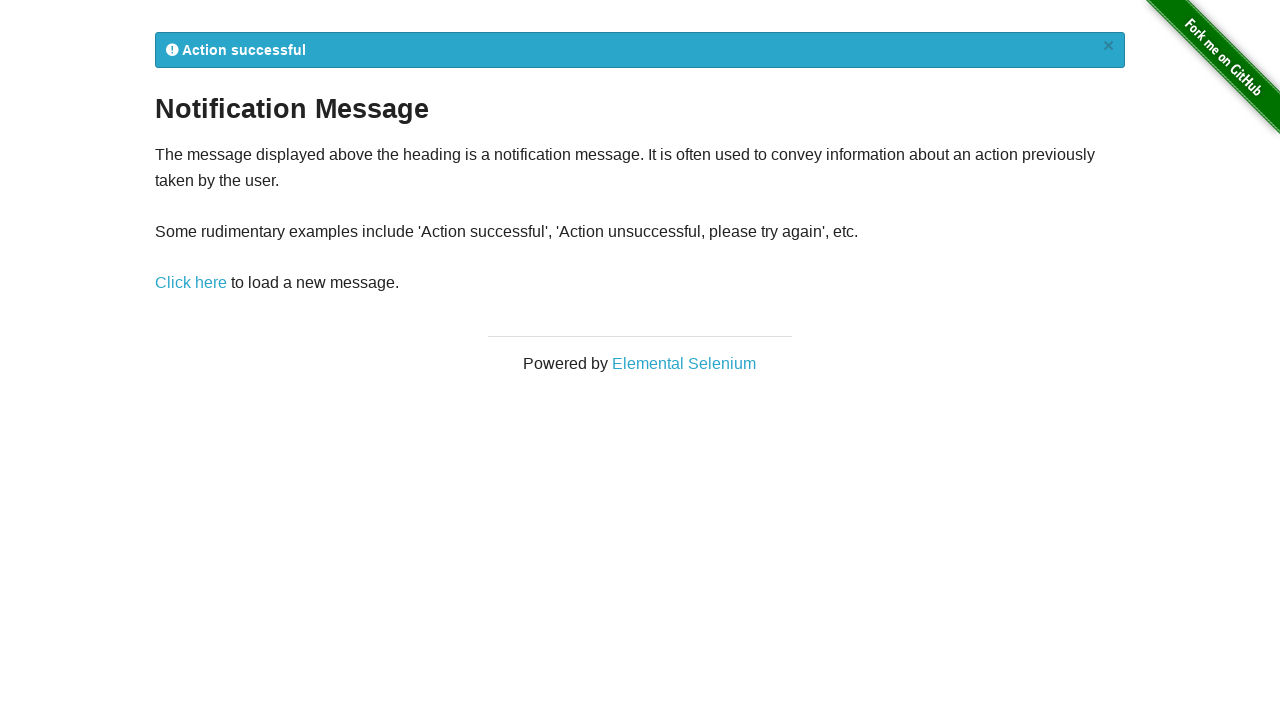